Interacts with a web table to find and process rows with specific price values

Starting URL: https://rahulshettyacademy.com/AutomationPractice/

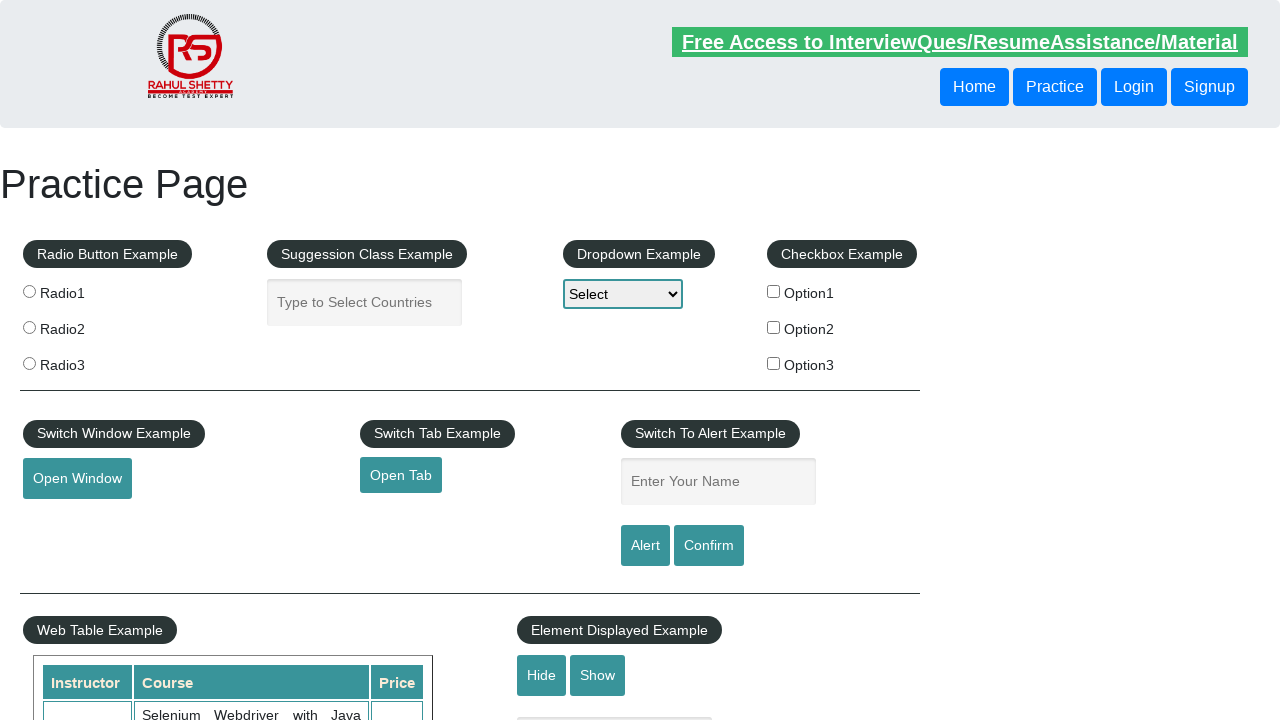

Web table loaded and became visible
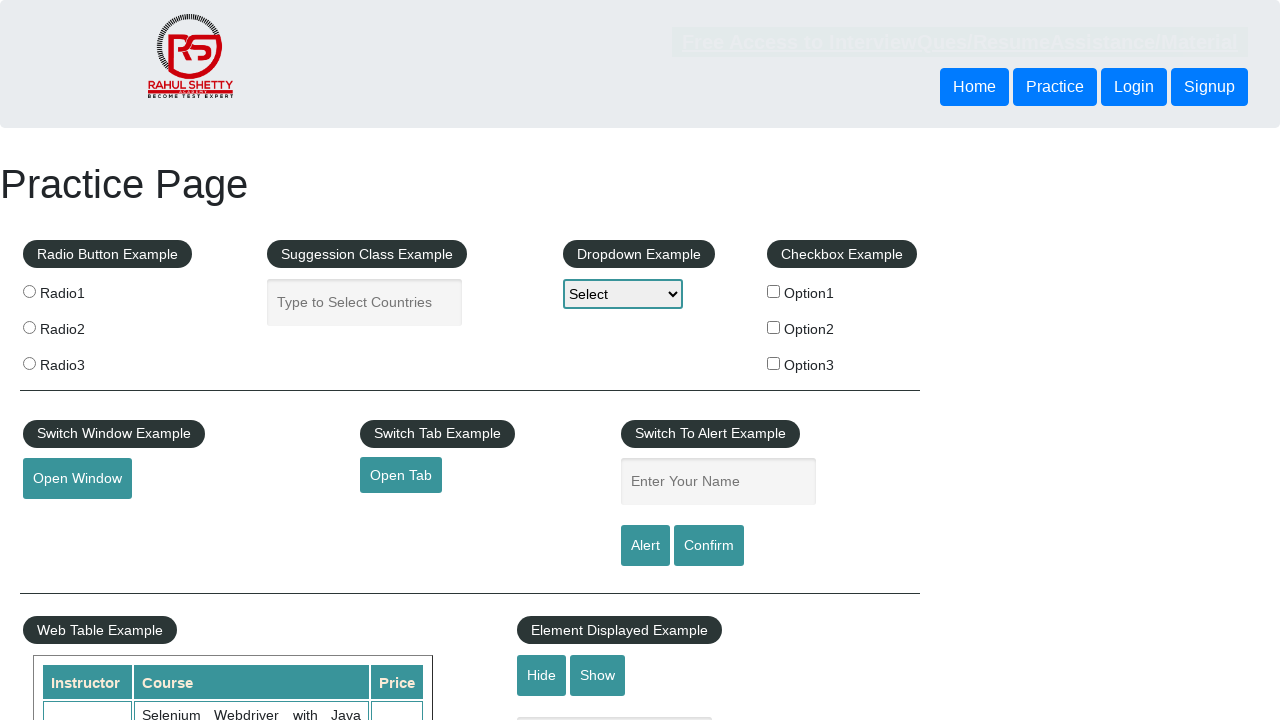

Retrieved all table rows from web table
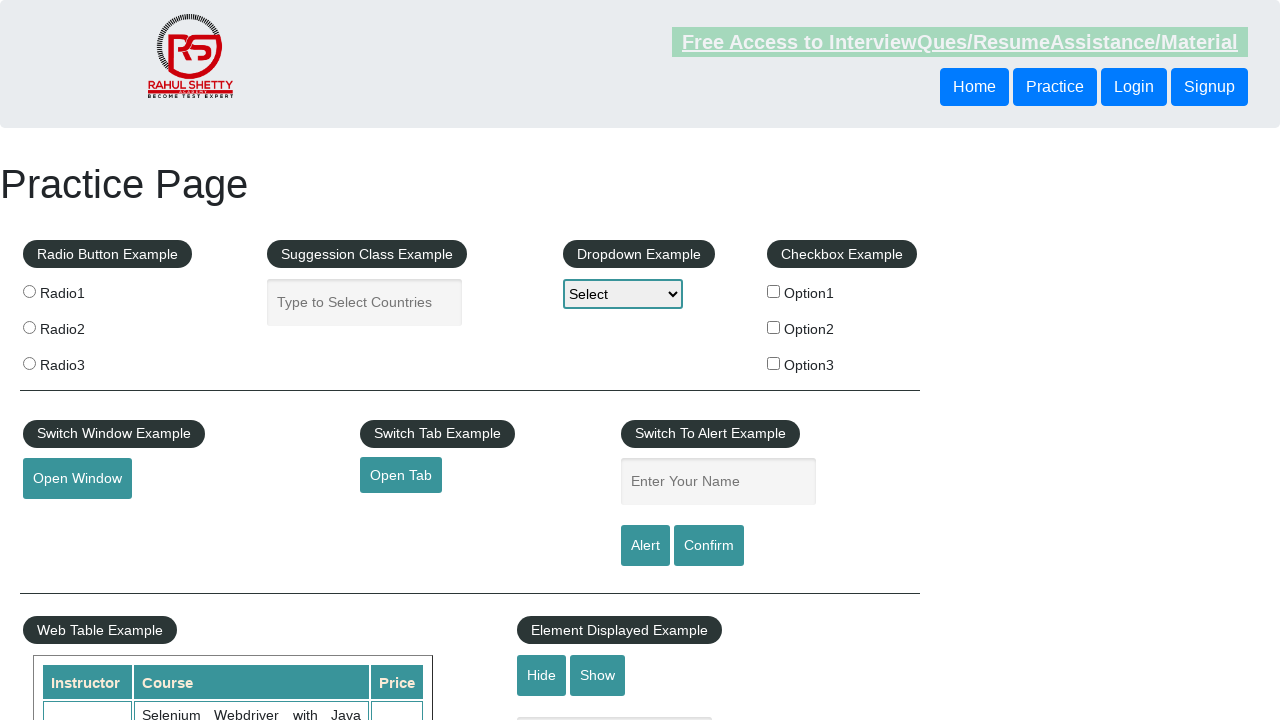

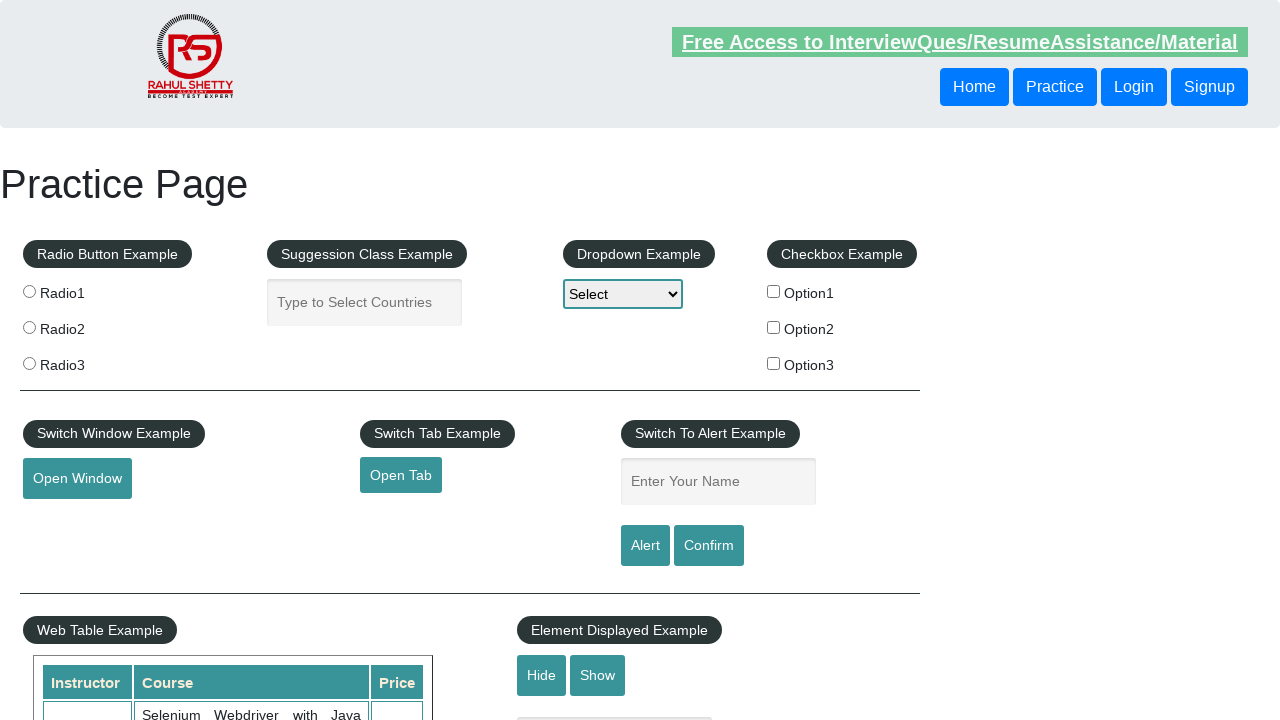